Verifies DOM hierarchy by checking parent elements exist between specific elements and the root container

Starting URL: https://rahulshettyacademy.com/seleniumPractise/#/

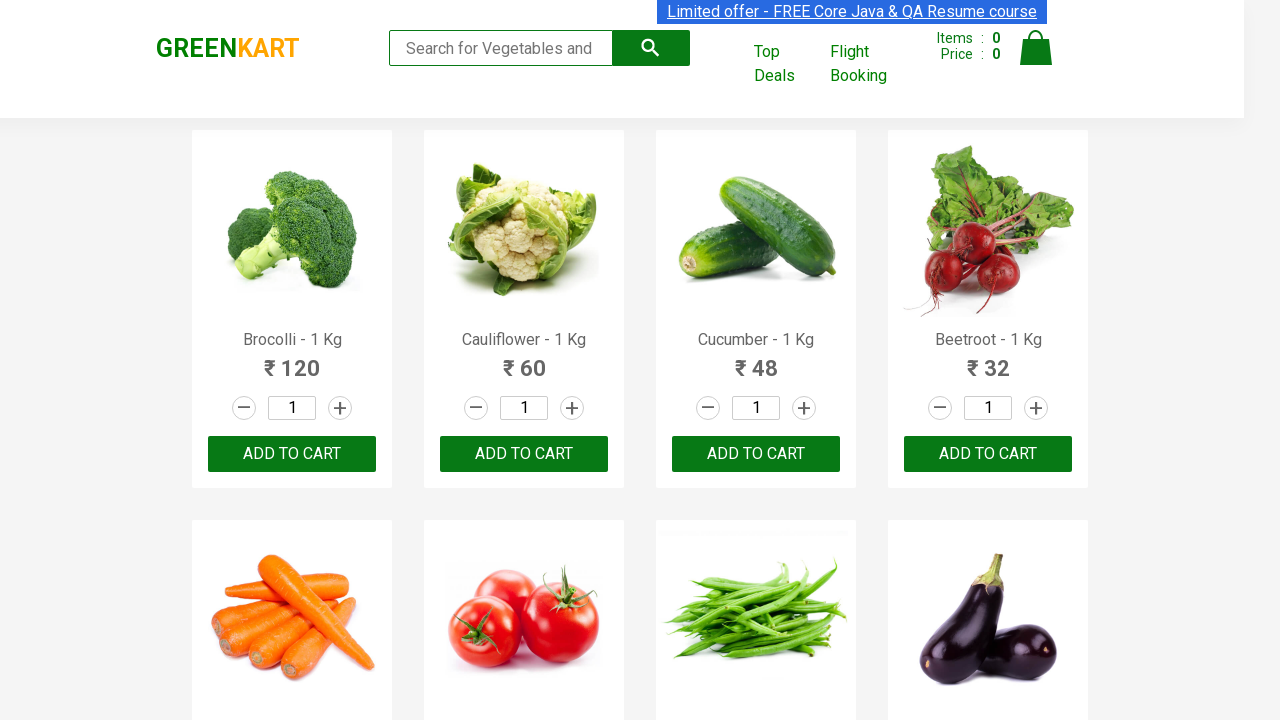

Waited for offers link to load on the page
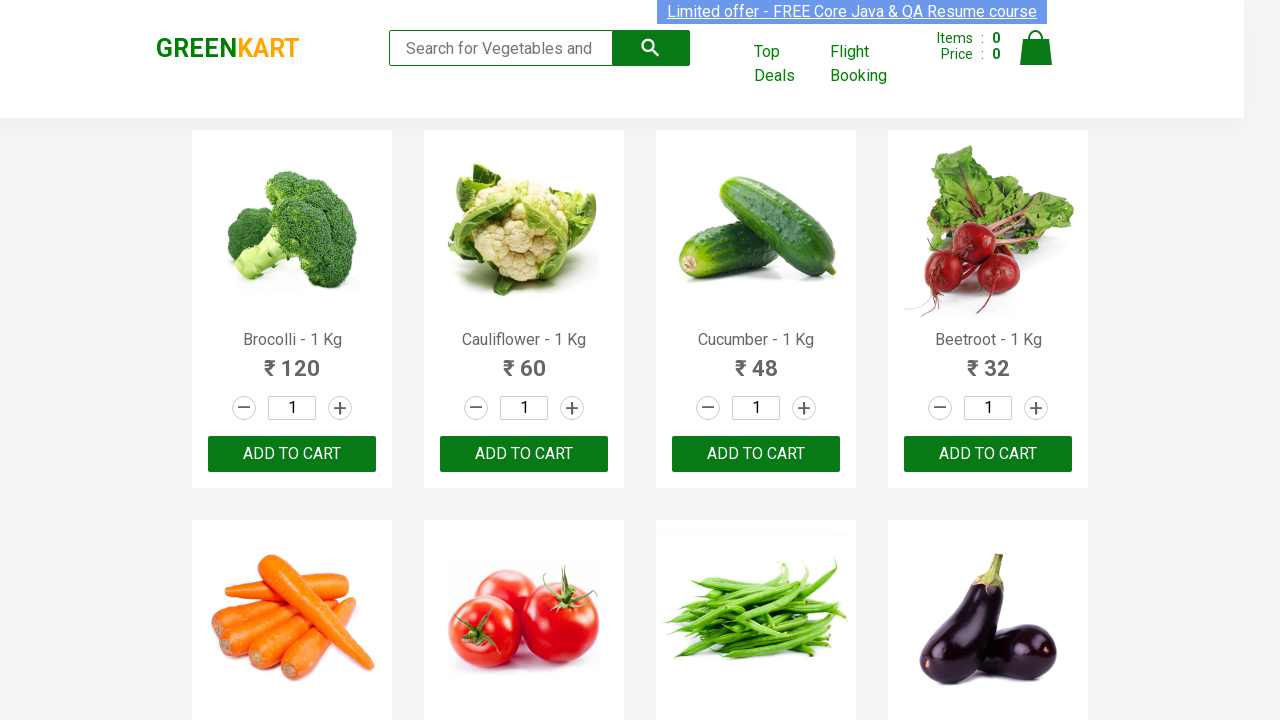

Located offers link element
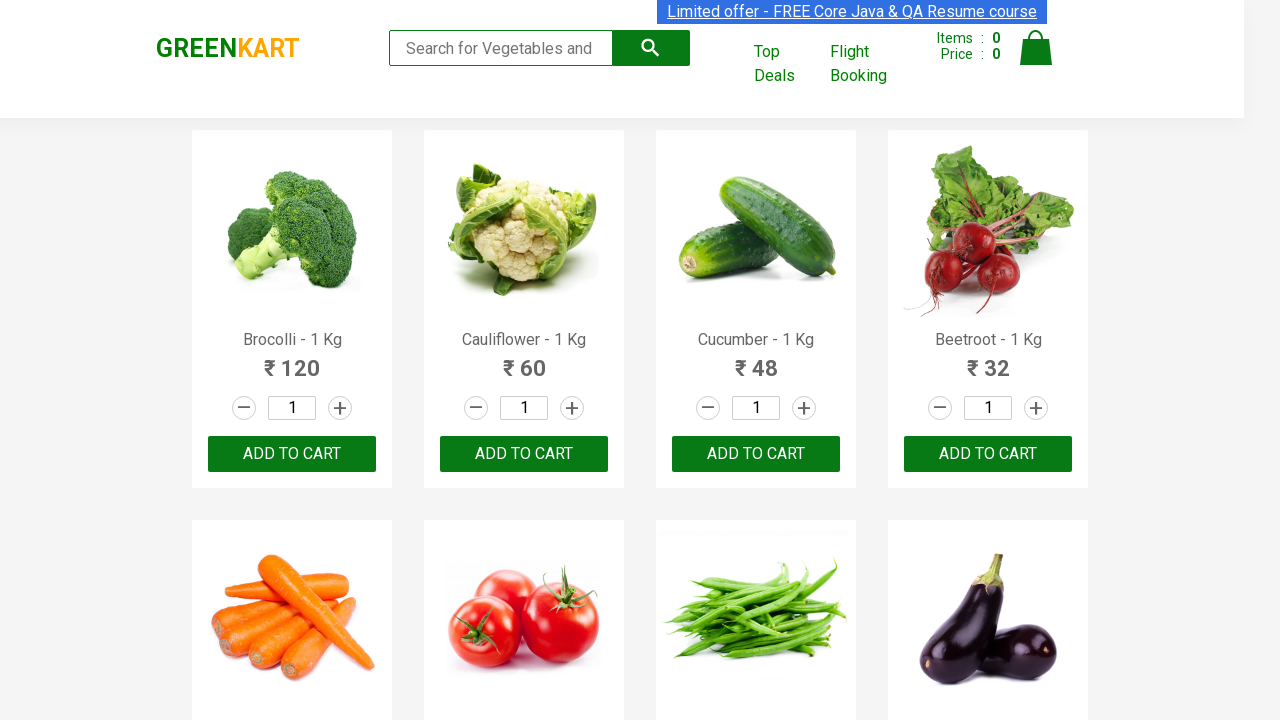

Verified offers link exists in DOM
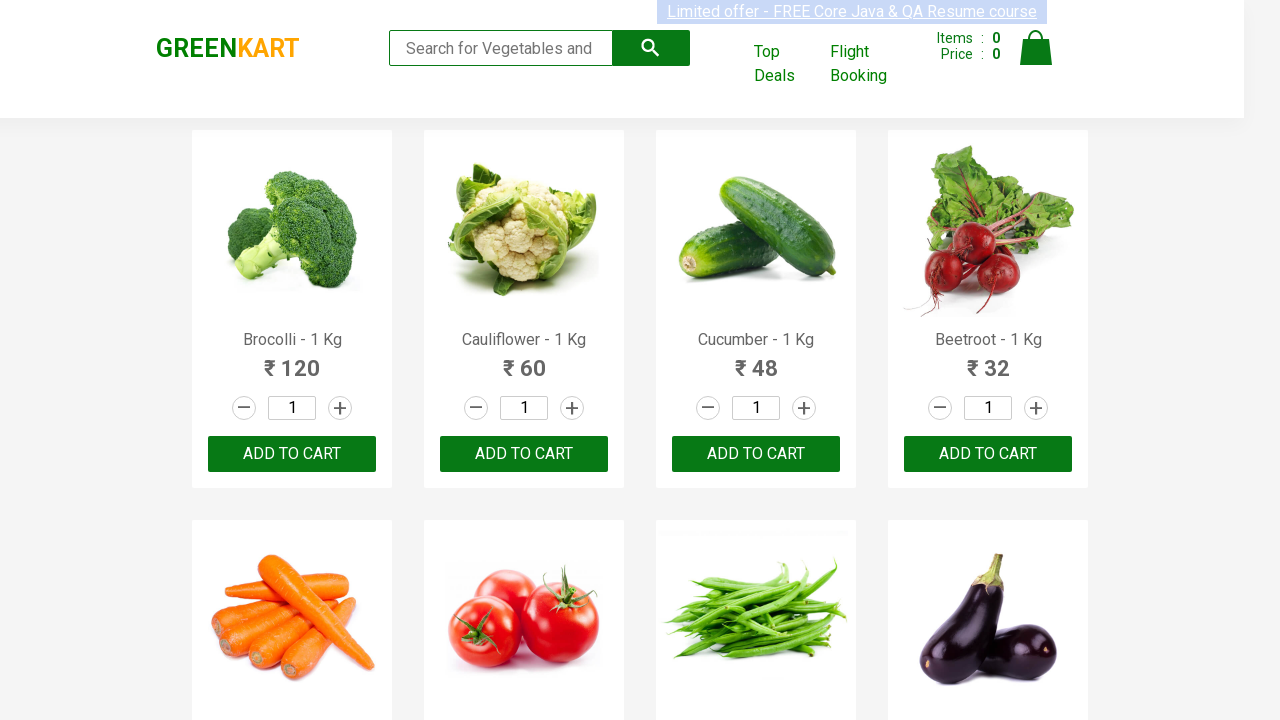

Located root container element
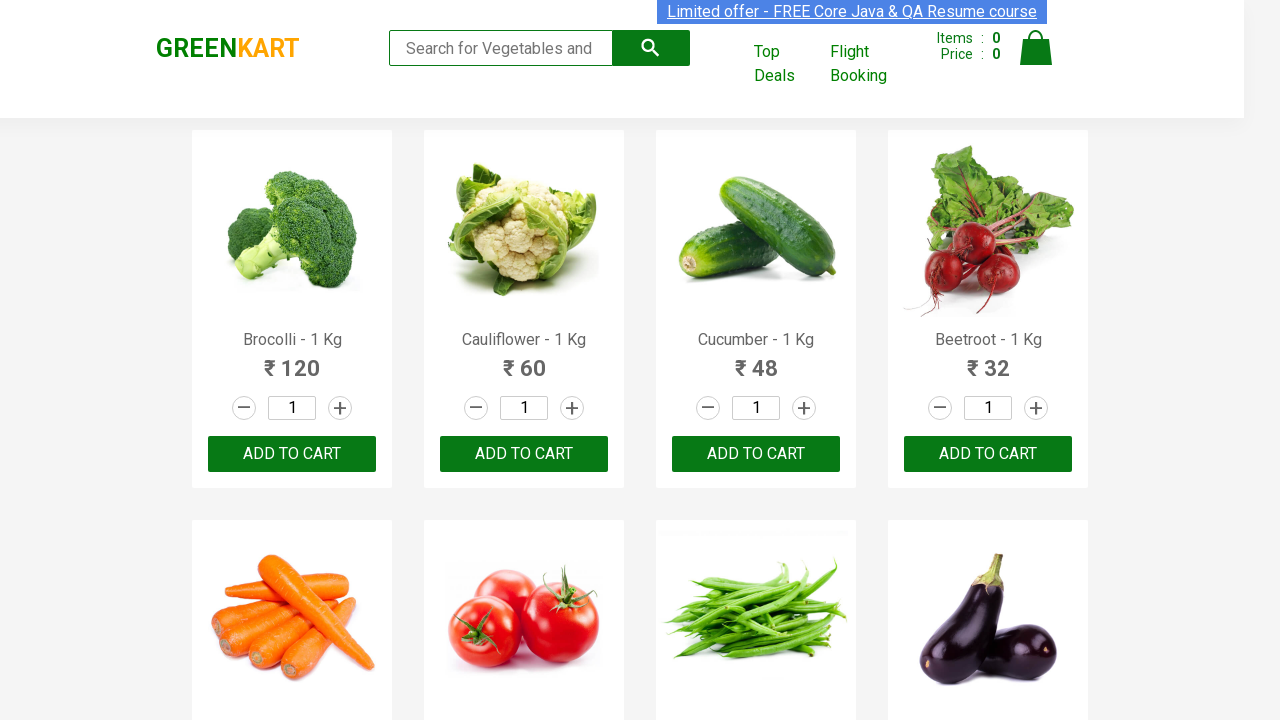

Verified root element exists in DOM
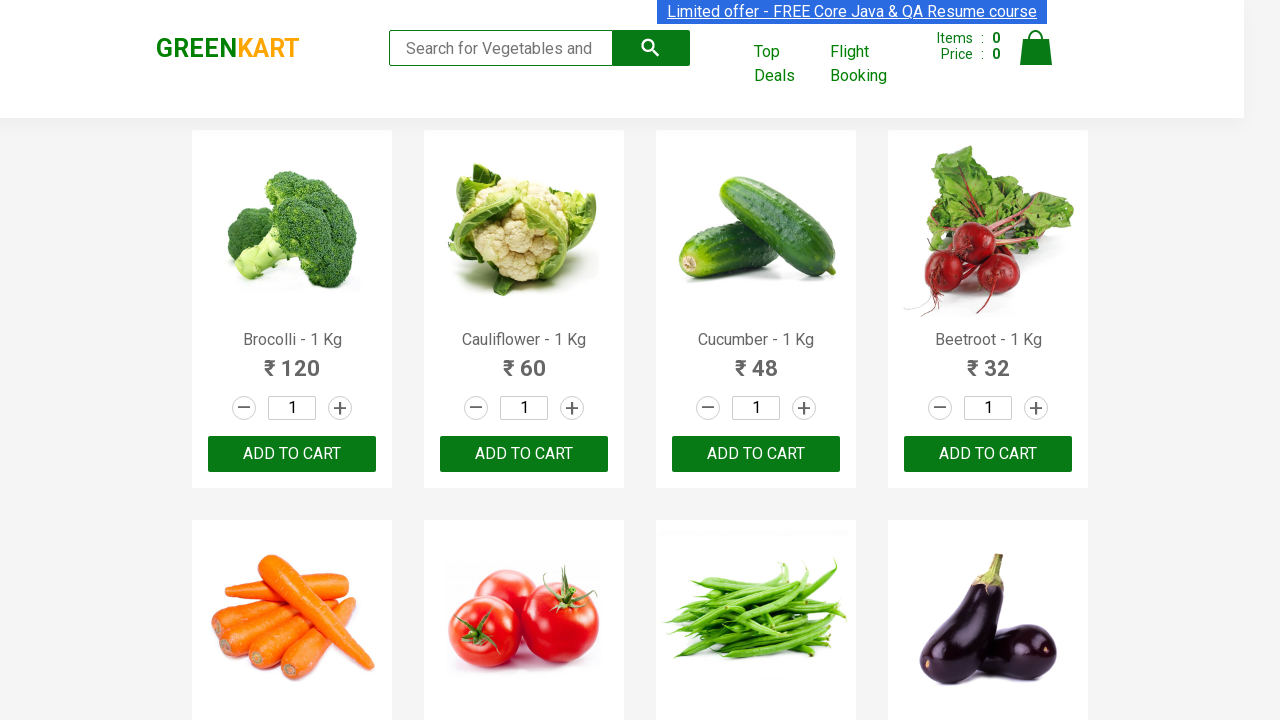

Located cart-info element
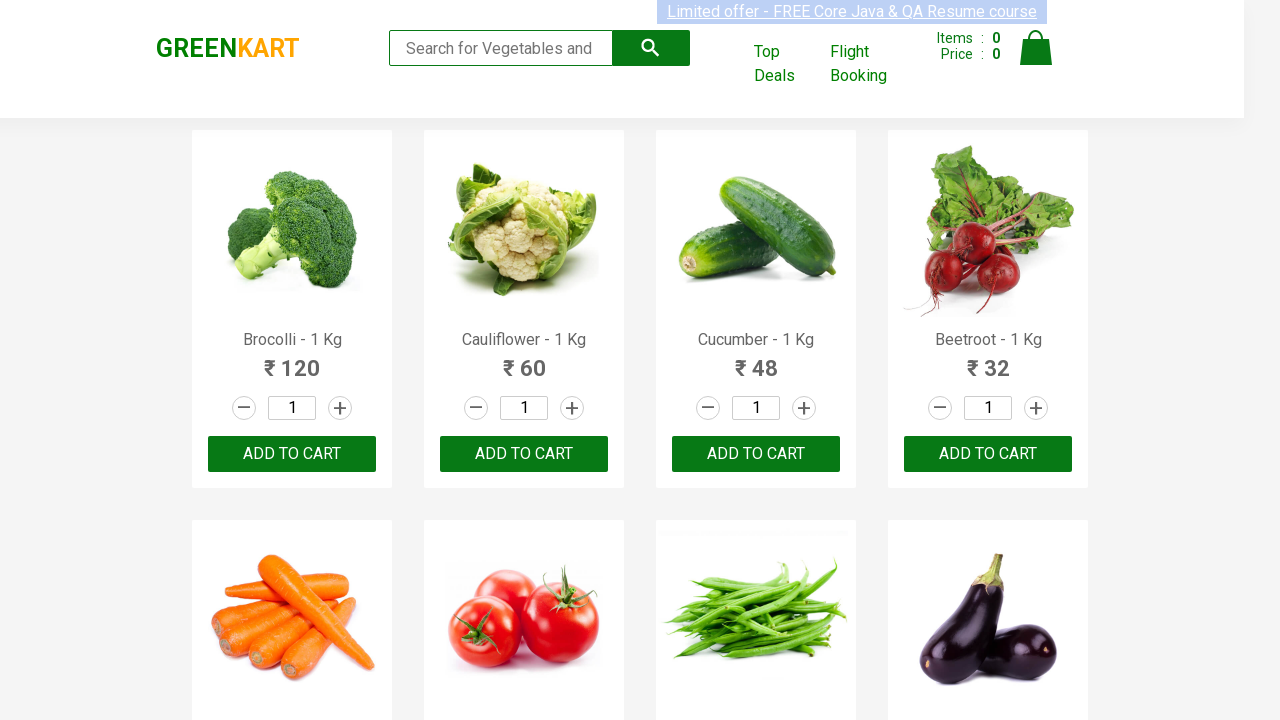

Verified cart-info element exists in DOM
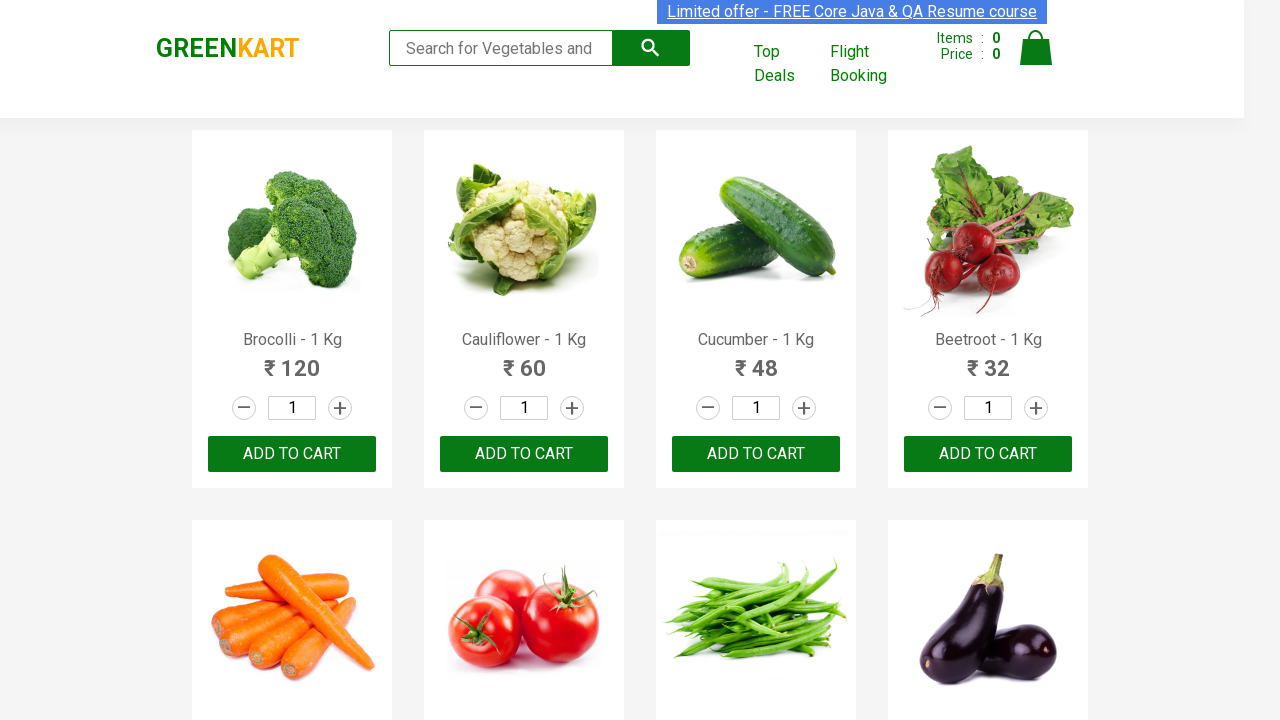

Located offers link as child of root element
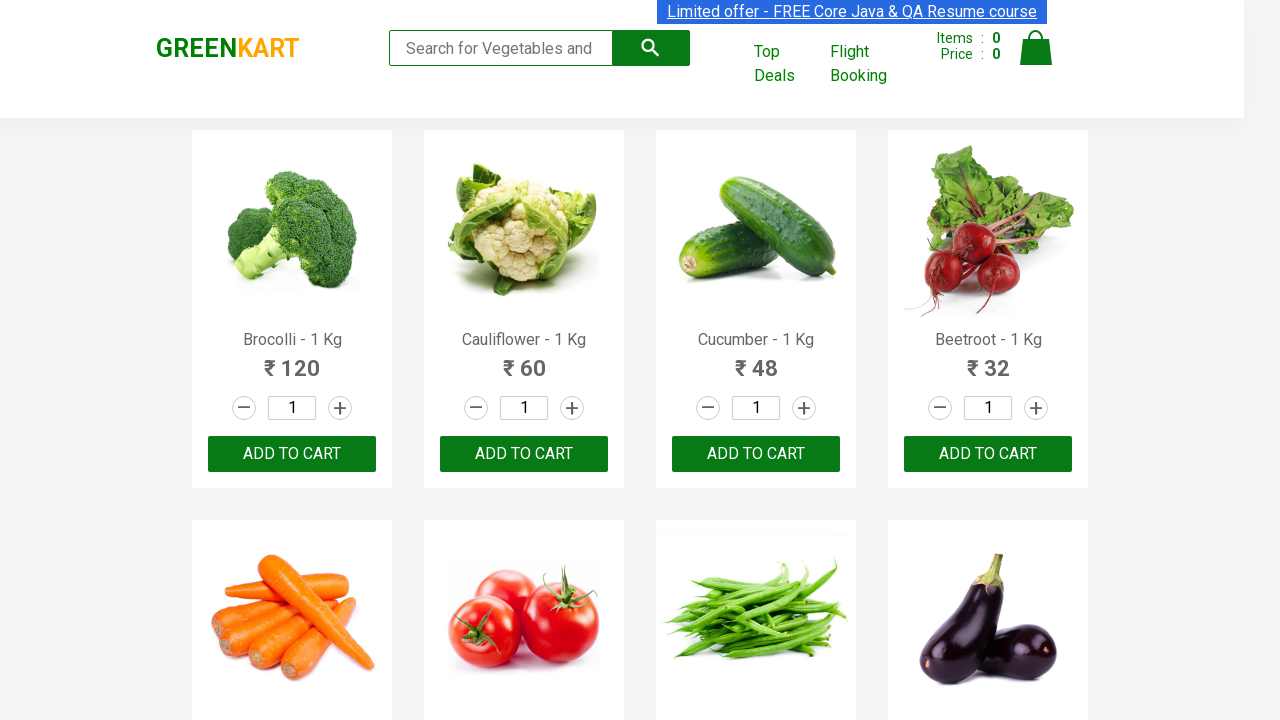

Verified offers link is nested inside root container
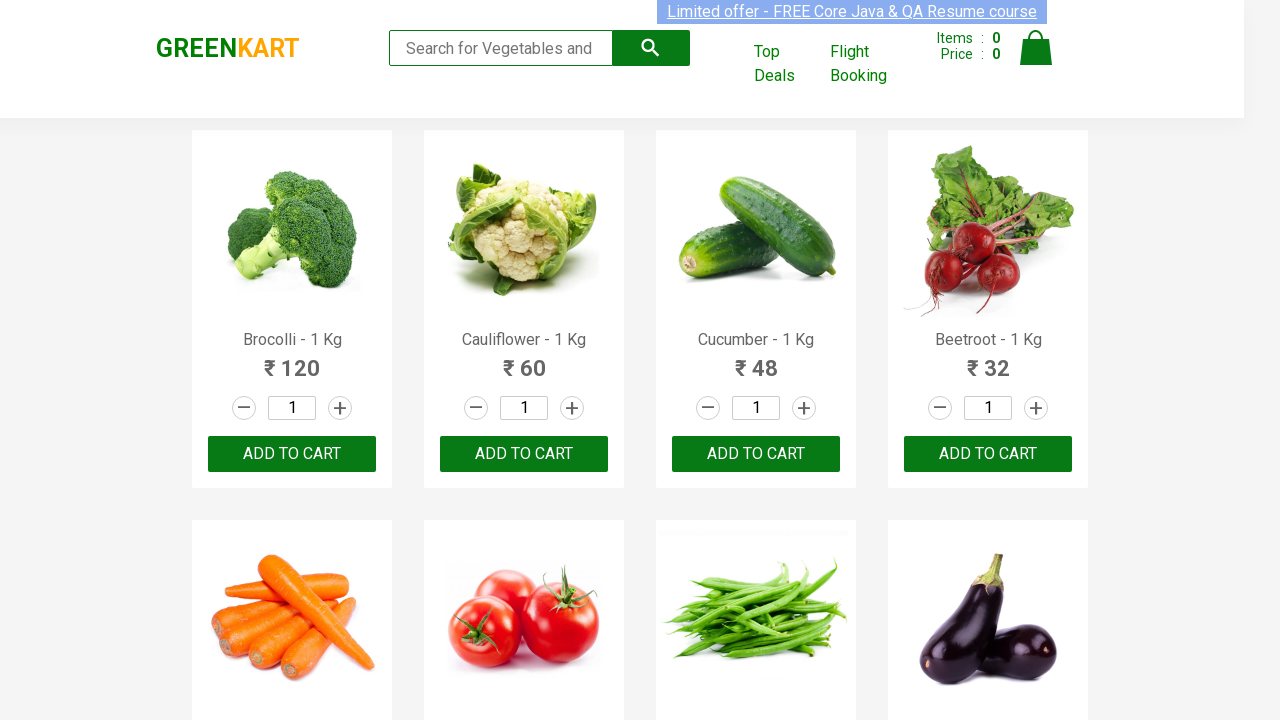

Located cart-info as child of root element
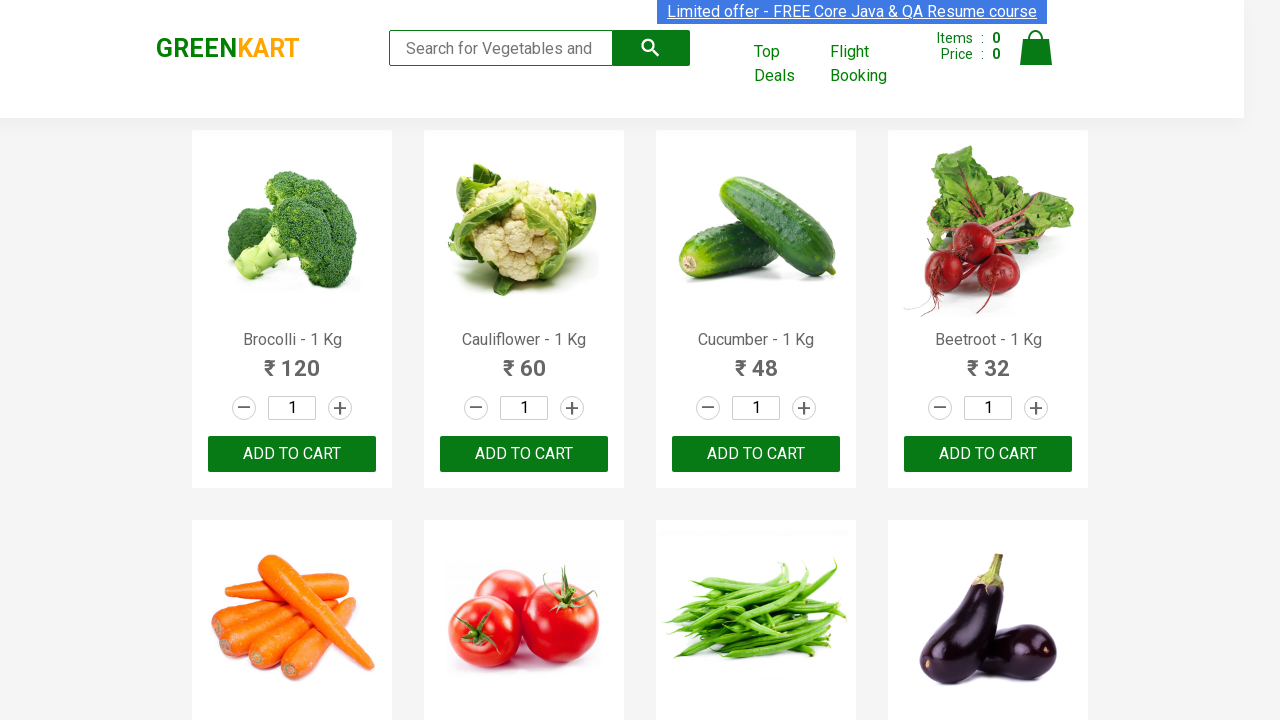

Verified cart-info is nested inside root container, confirming DOM hierarchy
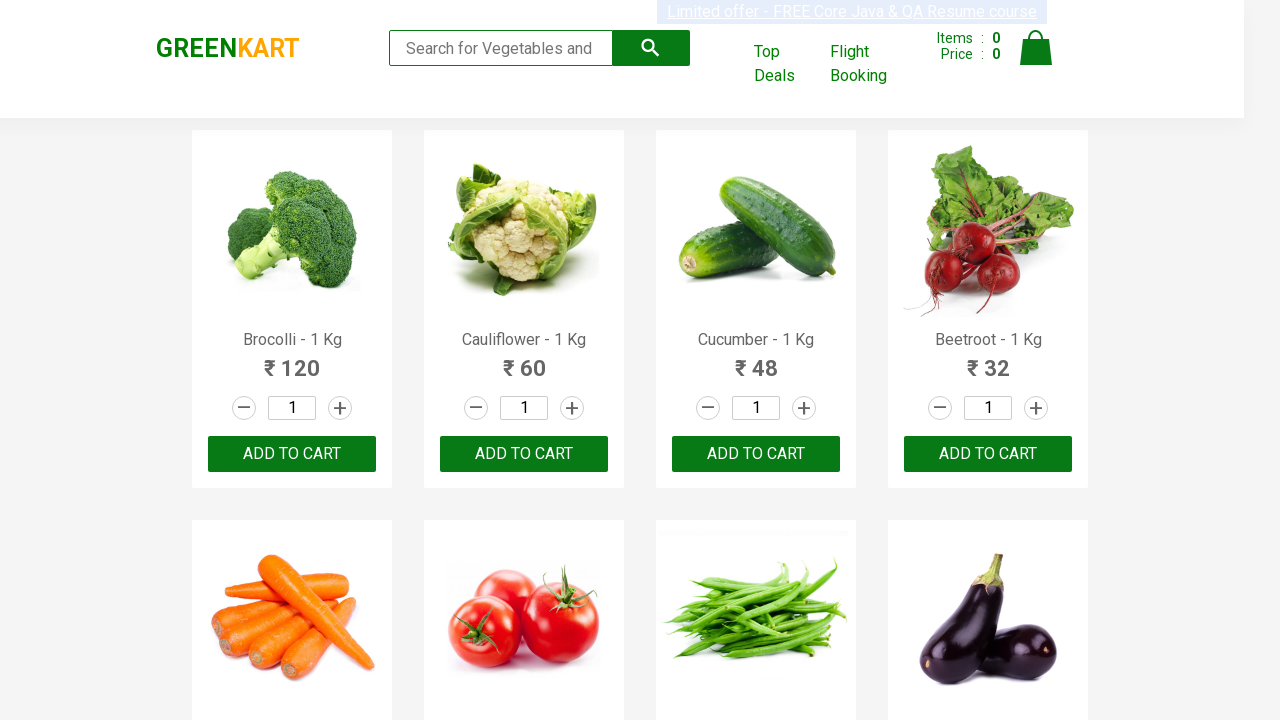

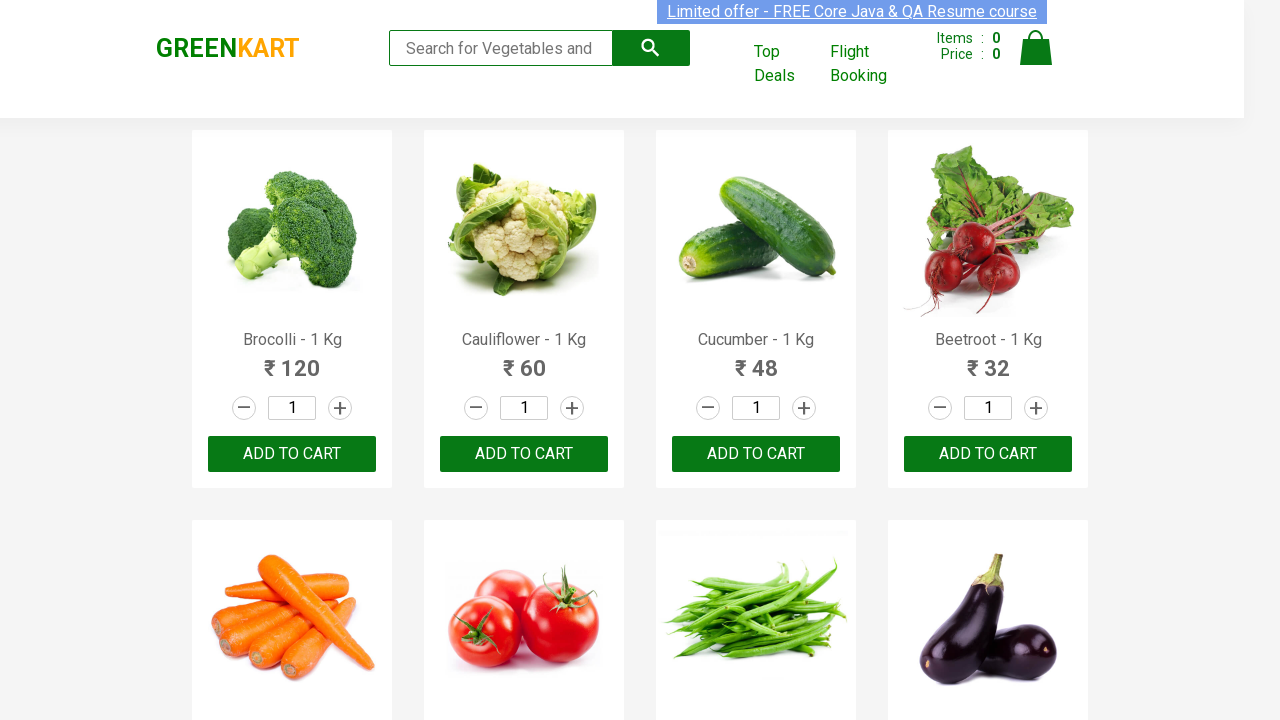